Navigates to Arkansas Lottery Powerball past winners page and scrolls through all content to ensure dynamic loading of results

Starting URL: https://www.myarkansaslottery.com/games/powerball/past-winners

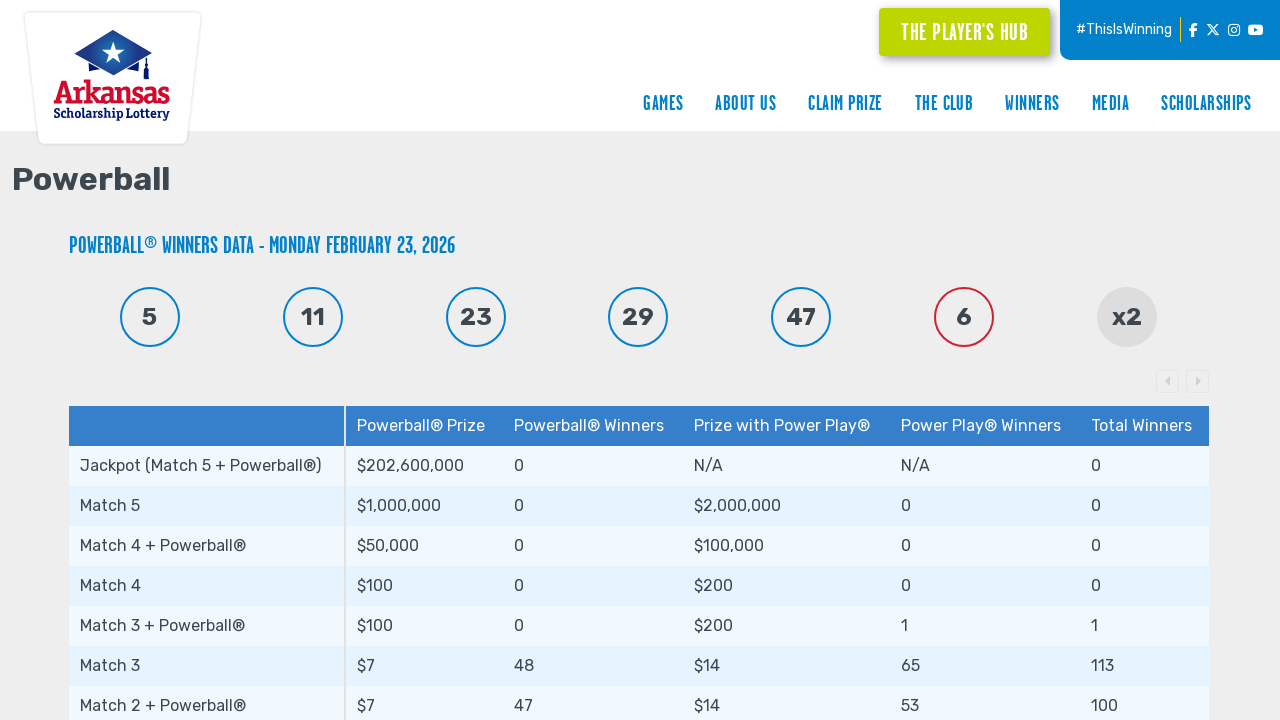

Navigated to Arkansas Lottery Powerball past winners page
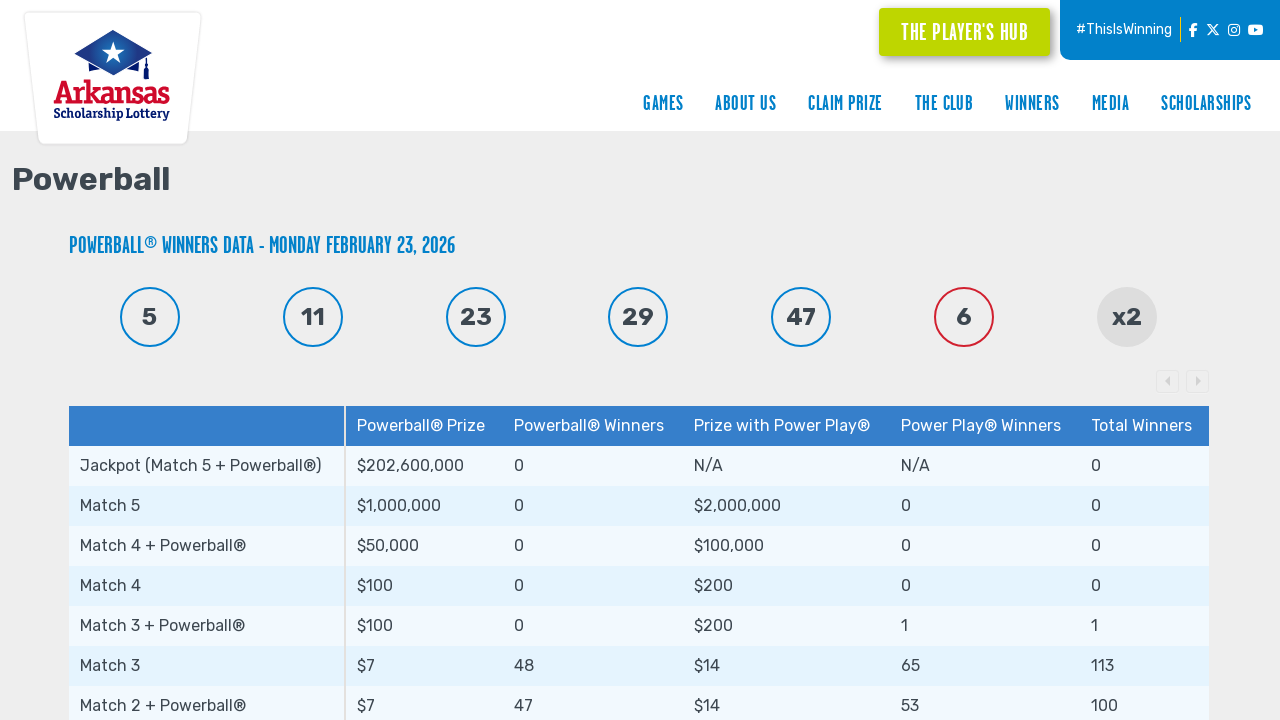

Scrolled to bottom of page (scroll 1/10)
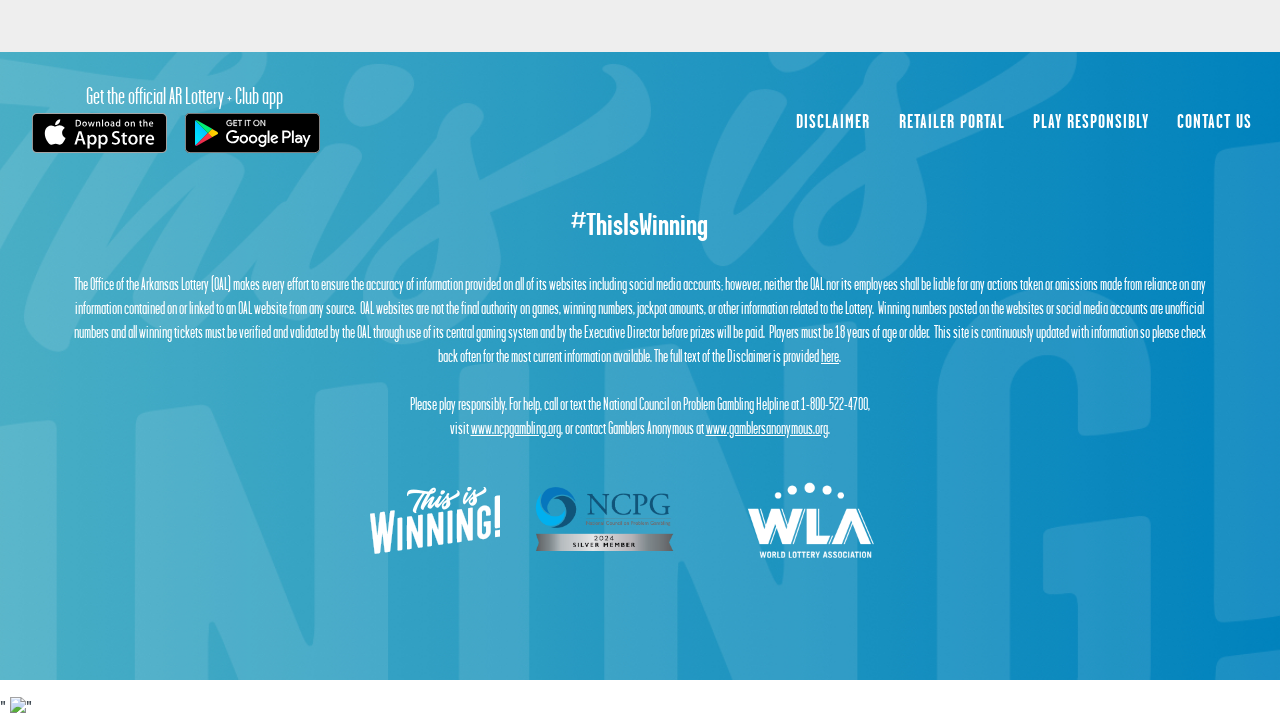

Waited 2 seconds for dynamic content to load
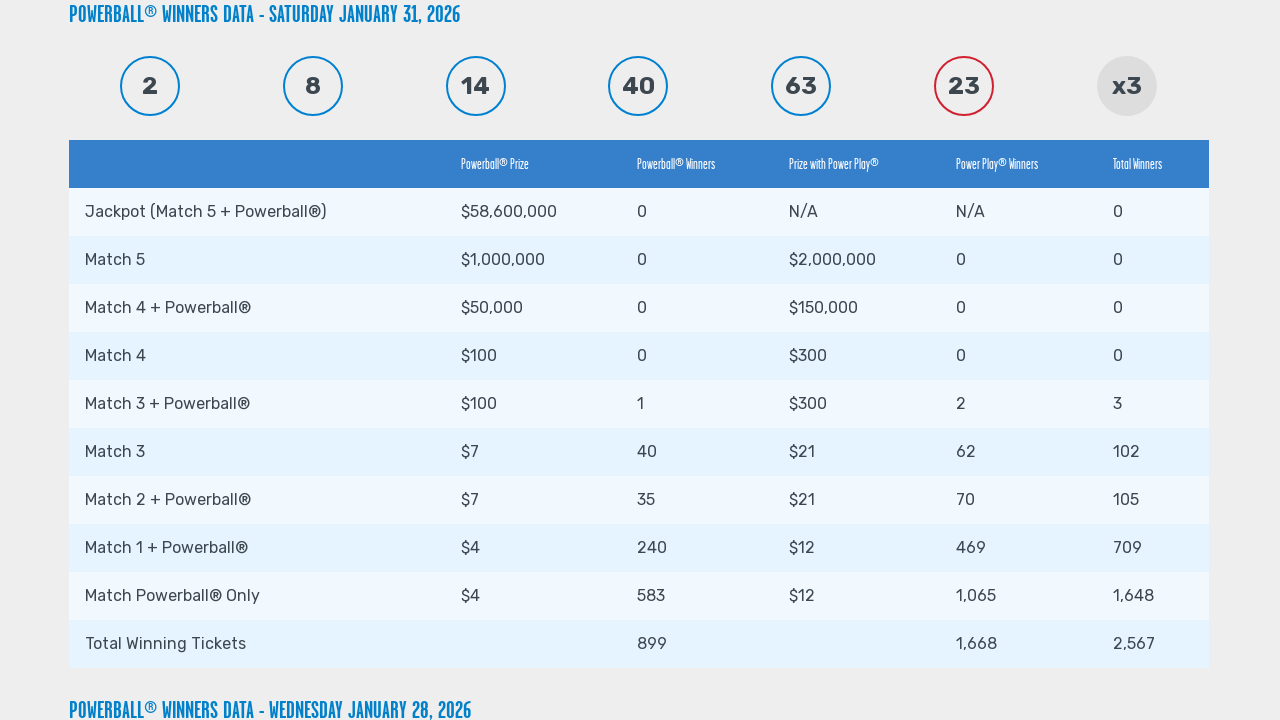

Checked page height: 14345px
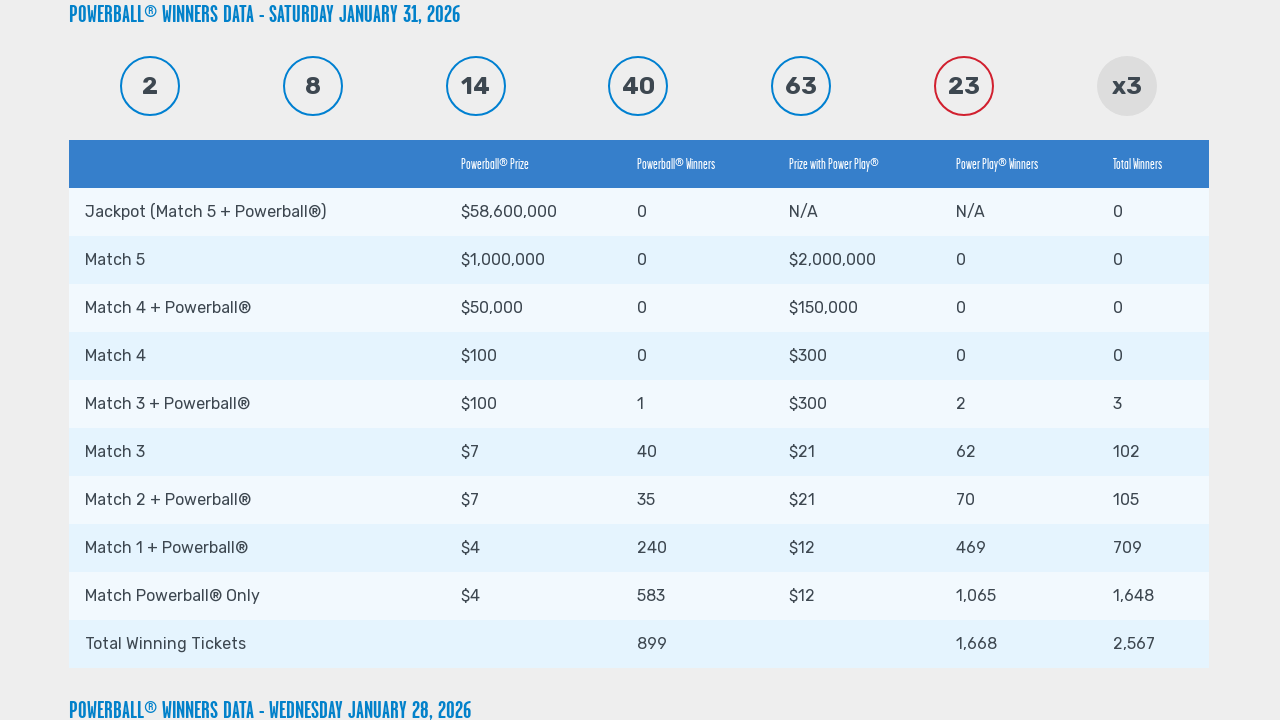

Scrolled to bottom of page (scroll 2/10)
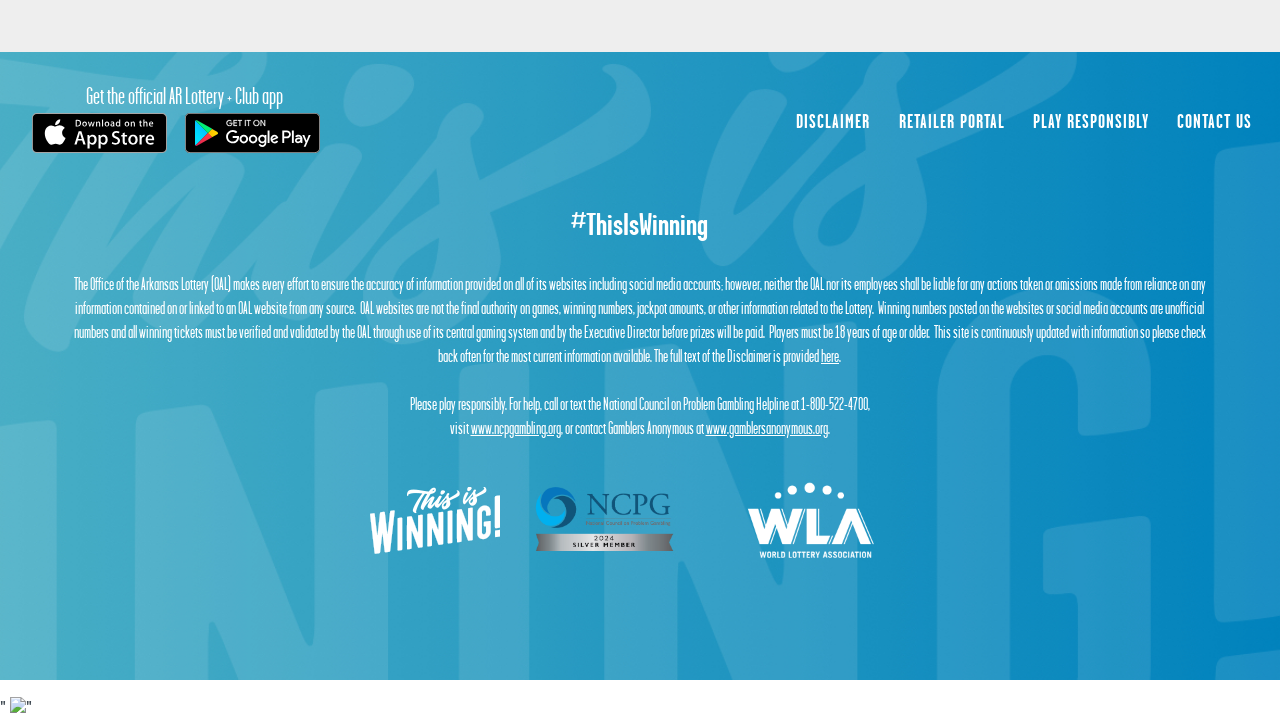

Waited 2 seconds for dynamic content to load
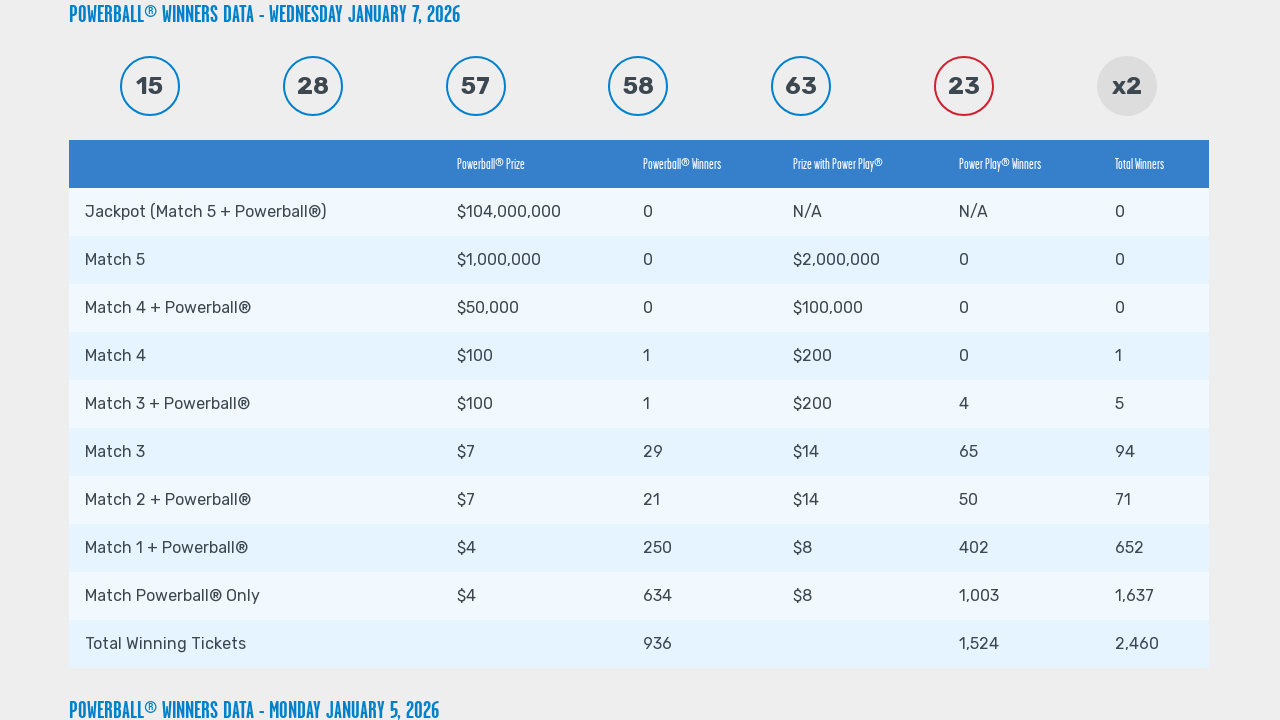

Checked page height: 21305px
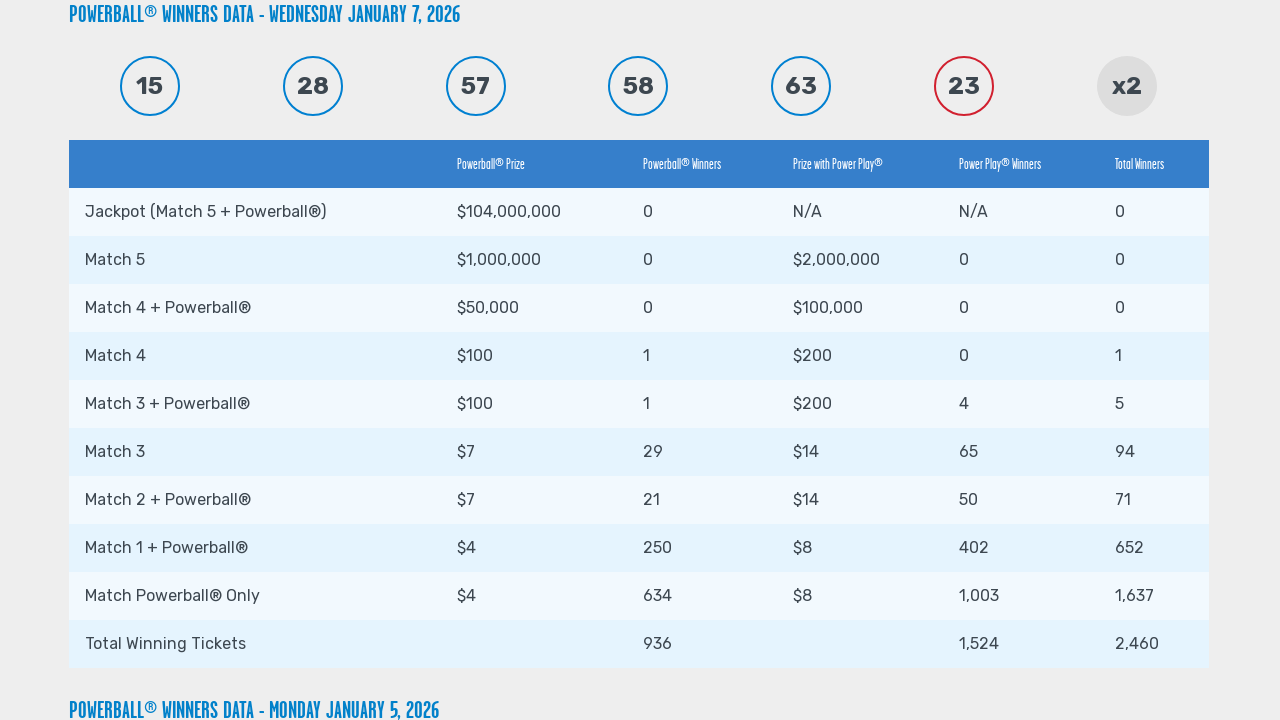

Scrolled to bottom of page (scroll 3/10)
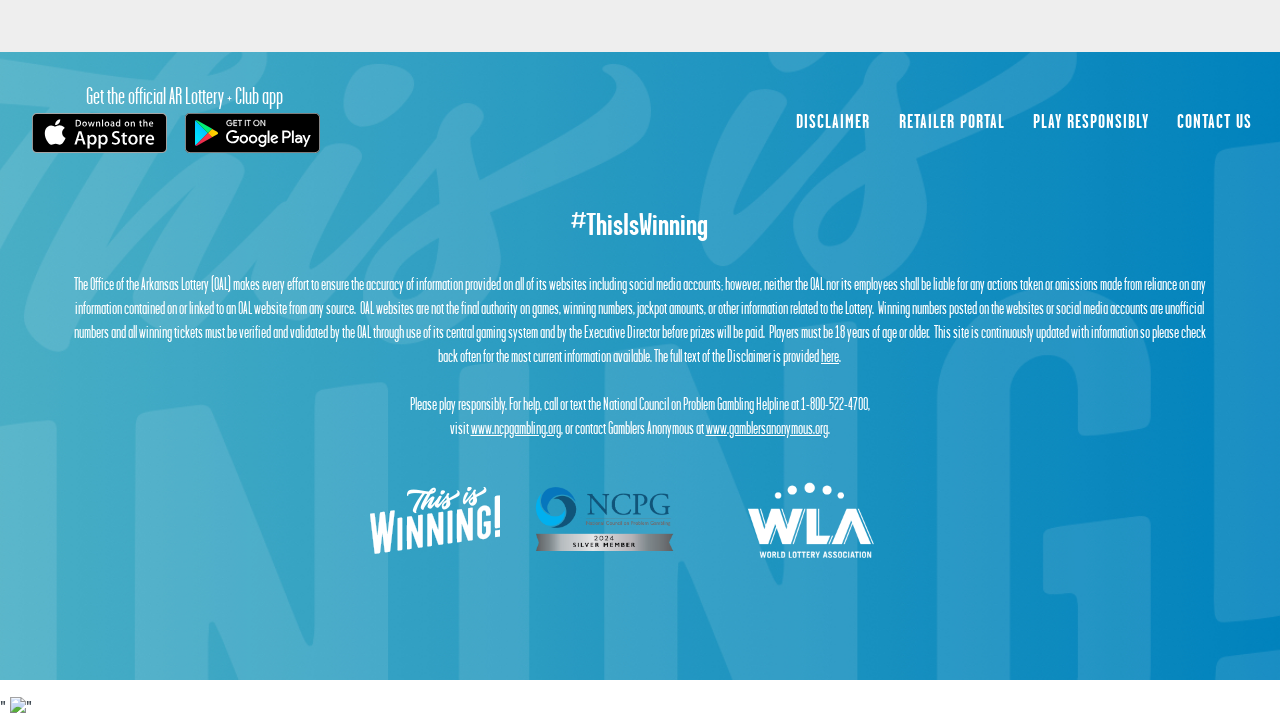

Waited 2 seconds for dynamic content to load
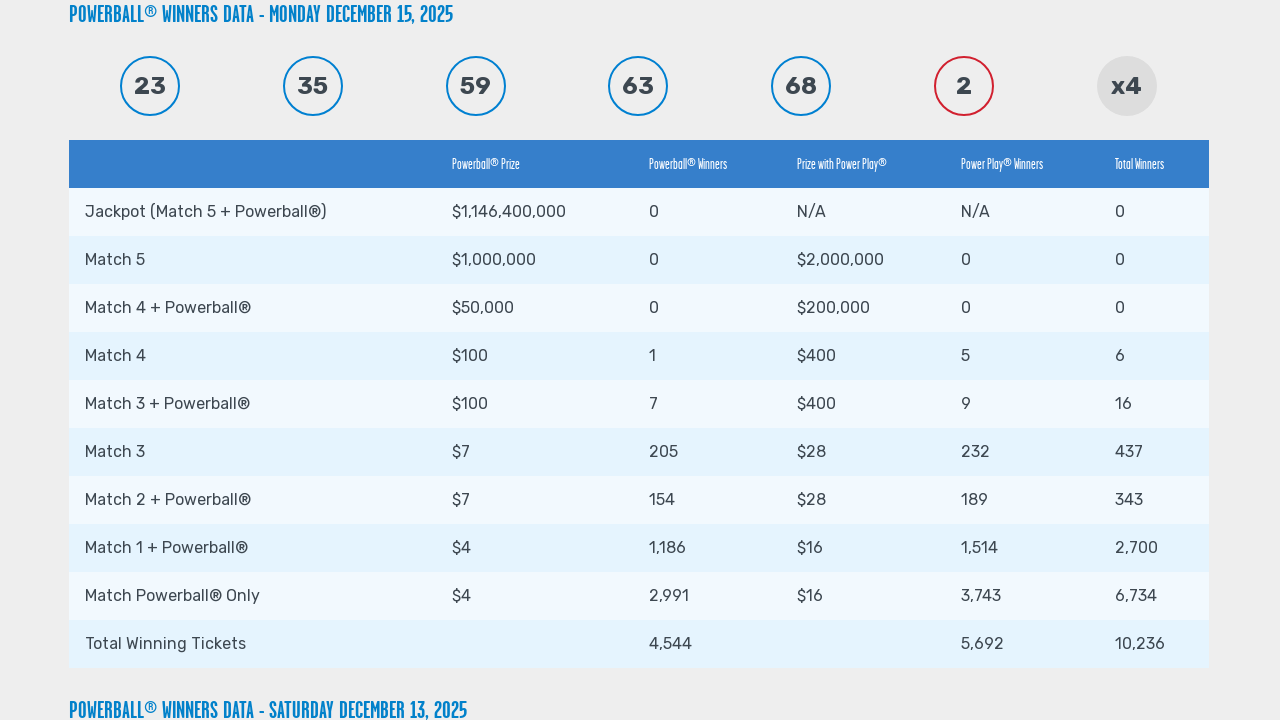

Checked page height: 28265px
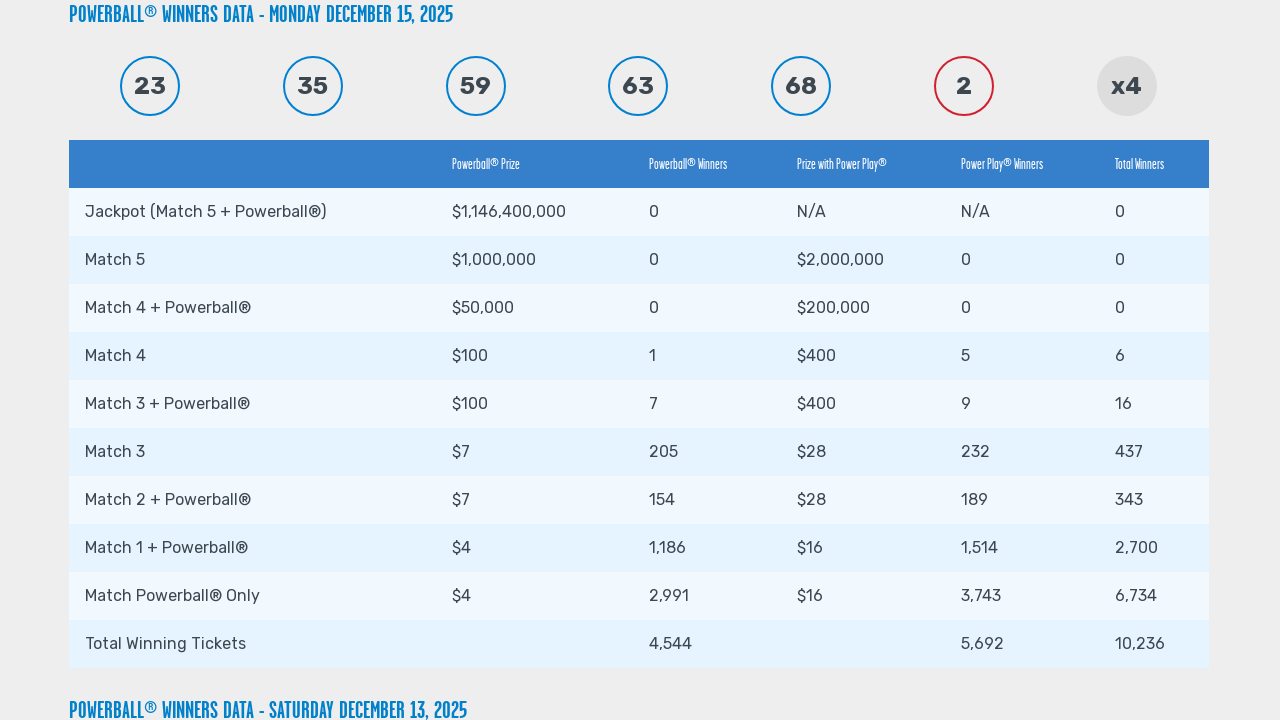

Scrolled to bottom of page (scroll 4/10)
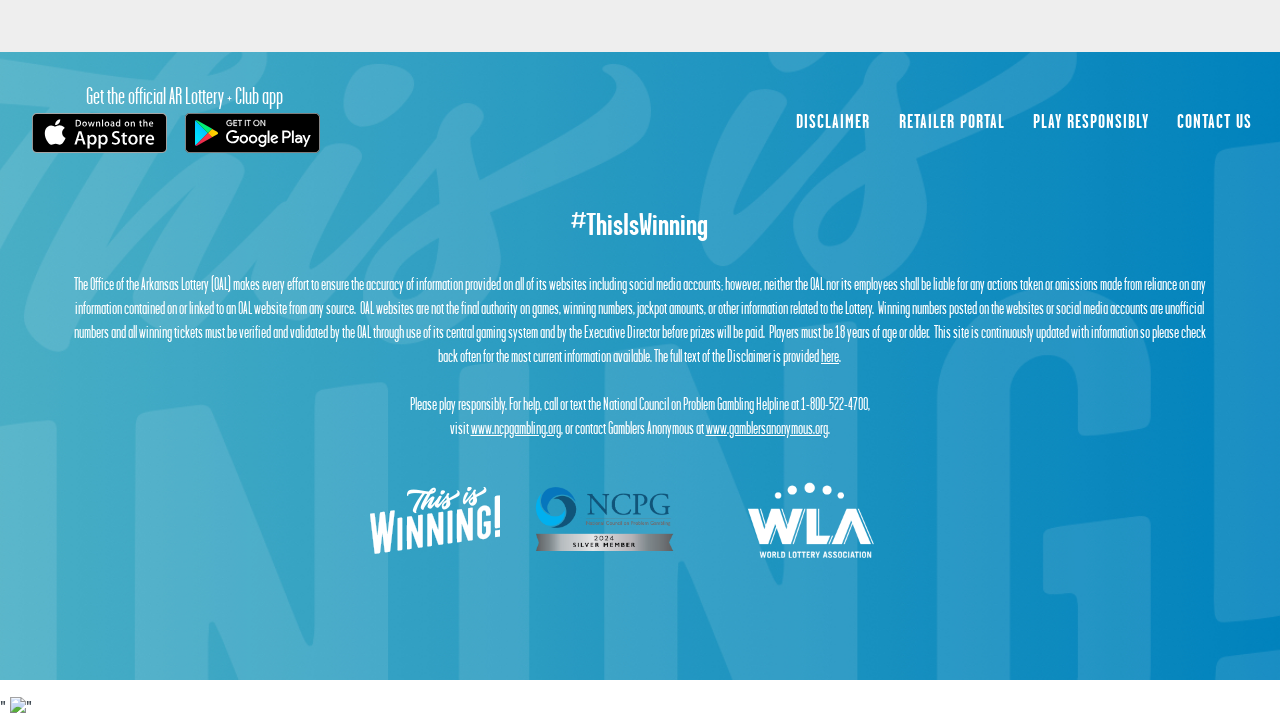

Waited 2 seconds for dynamic content to load
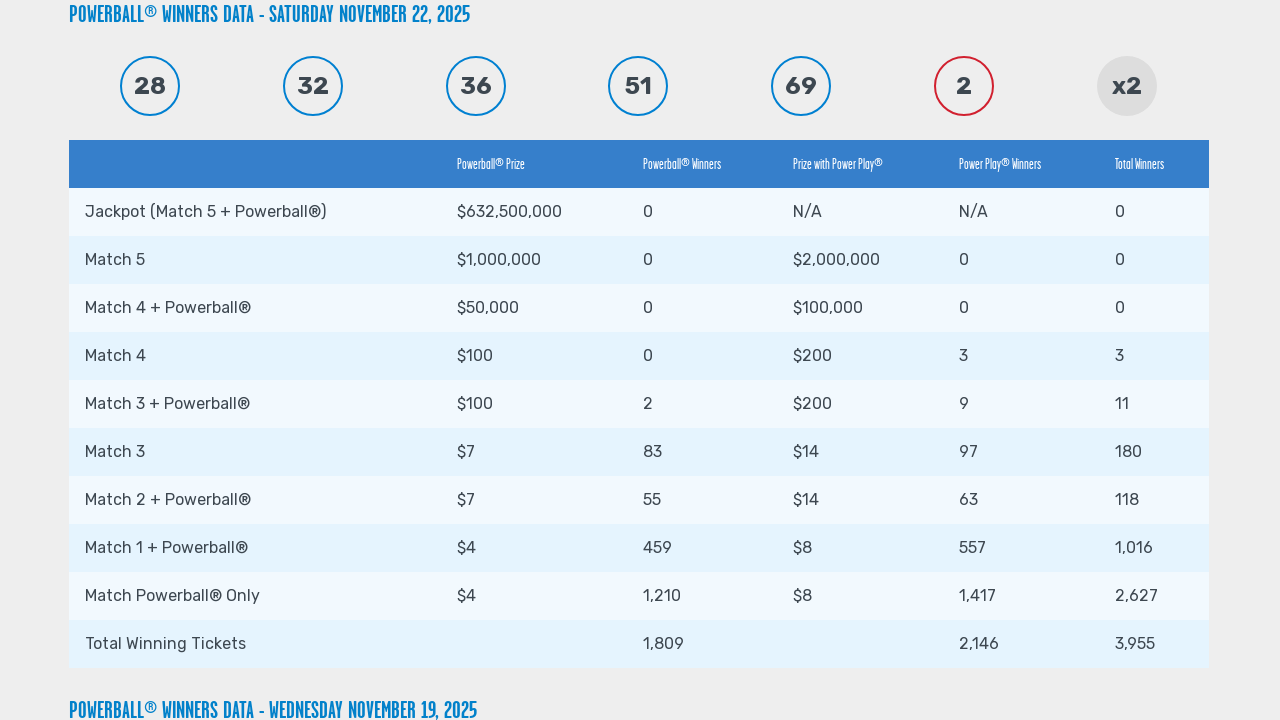

Checked page height: 35225px
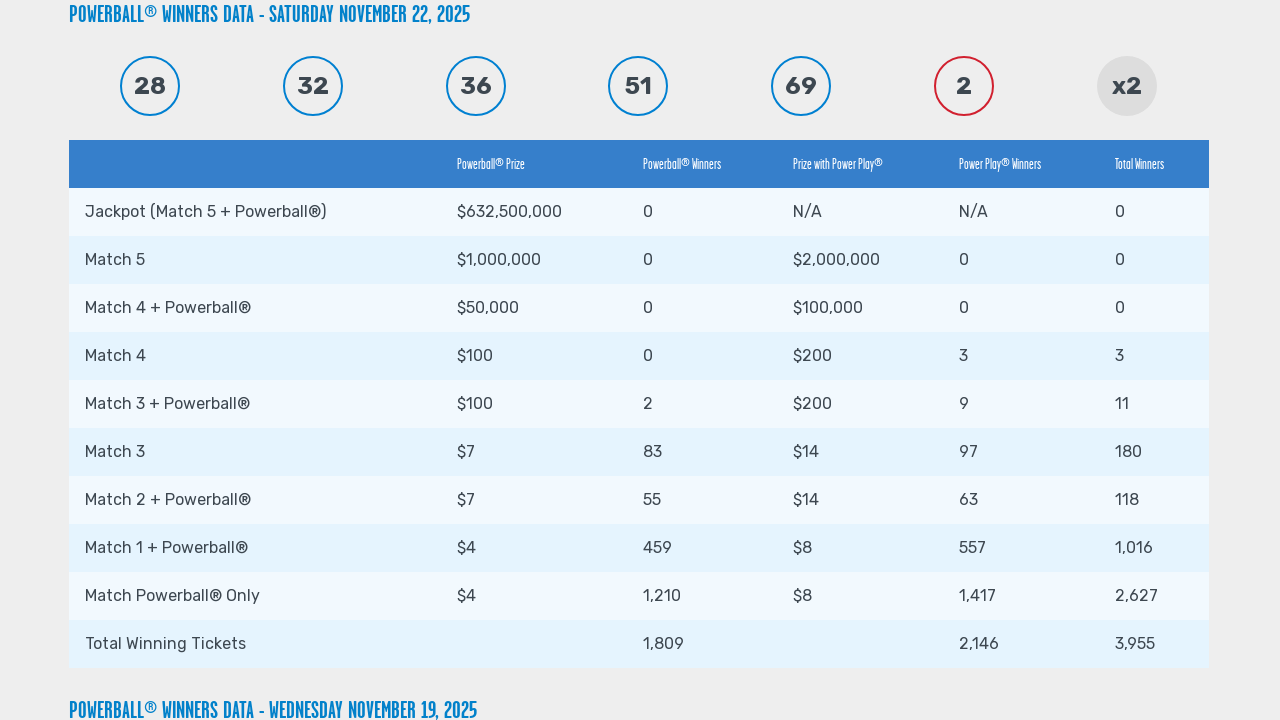

Scrolled to bottom of page (scroll 5/10)
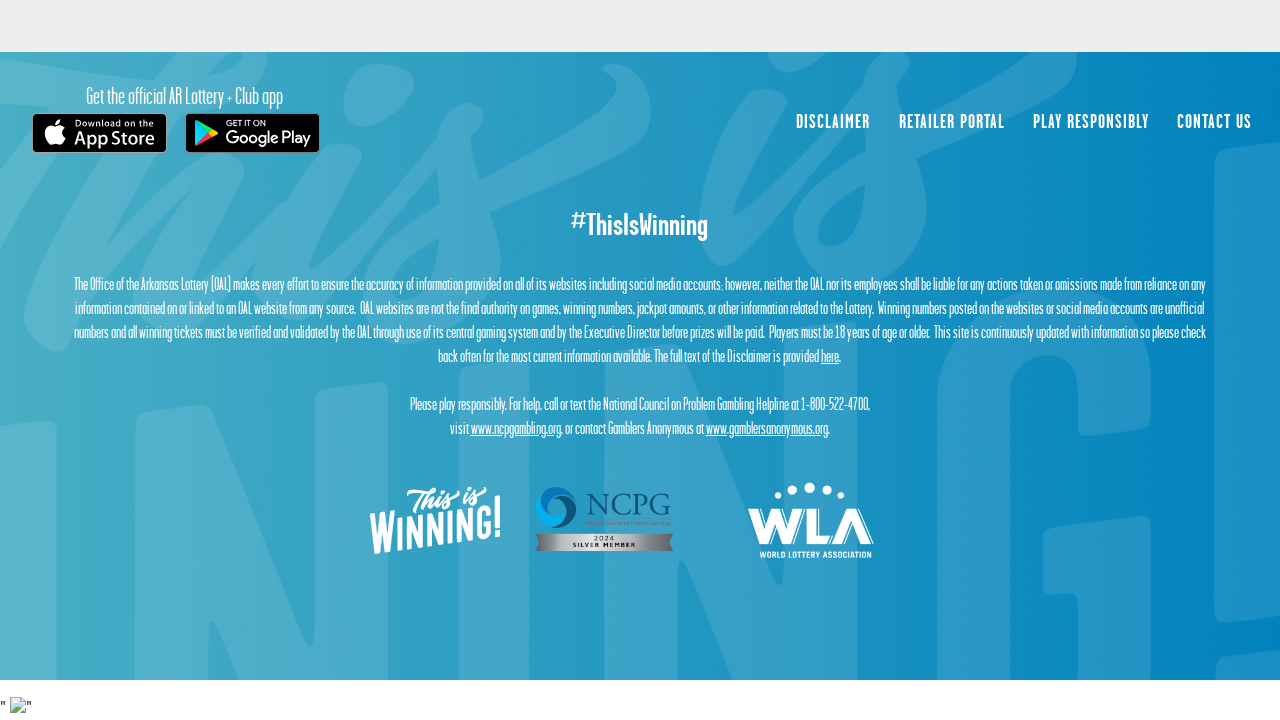

Waited 2 seconds for dynamic content to load
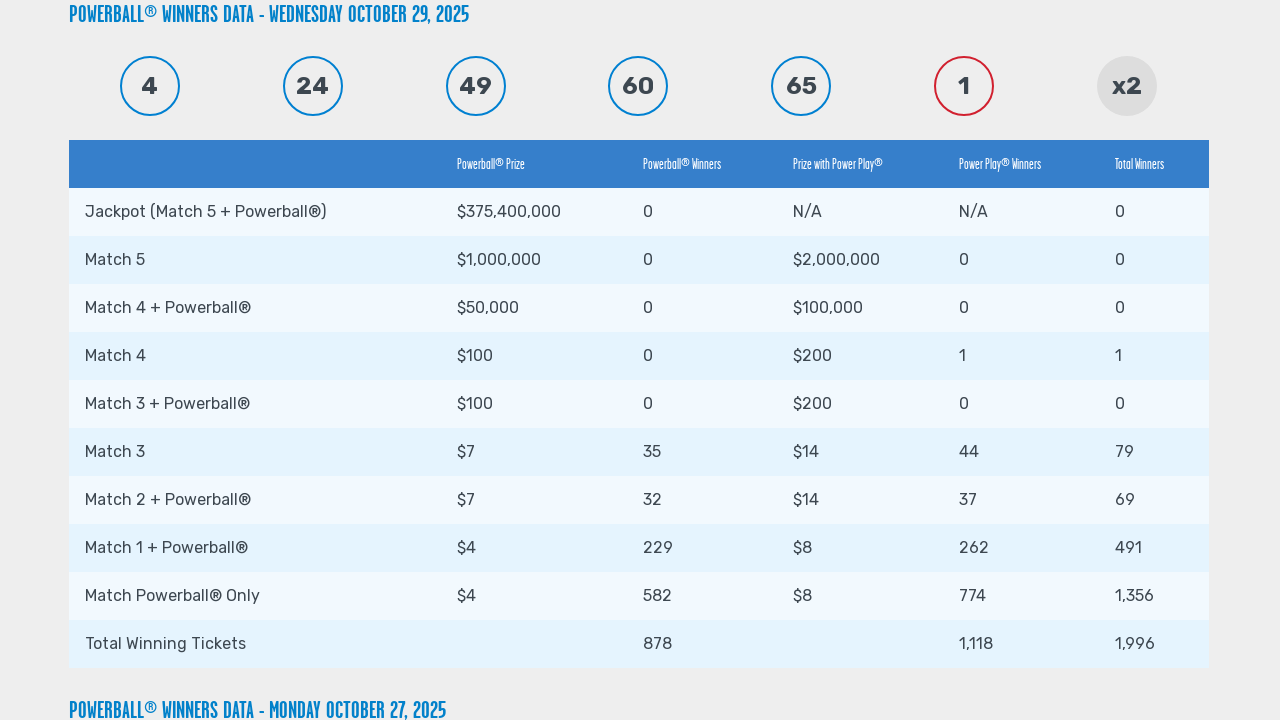

Checked page height: 42185px
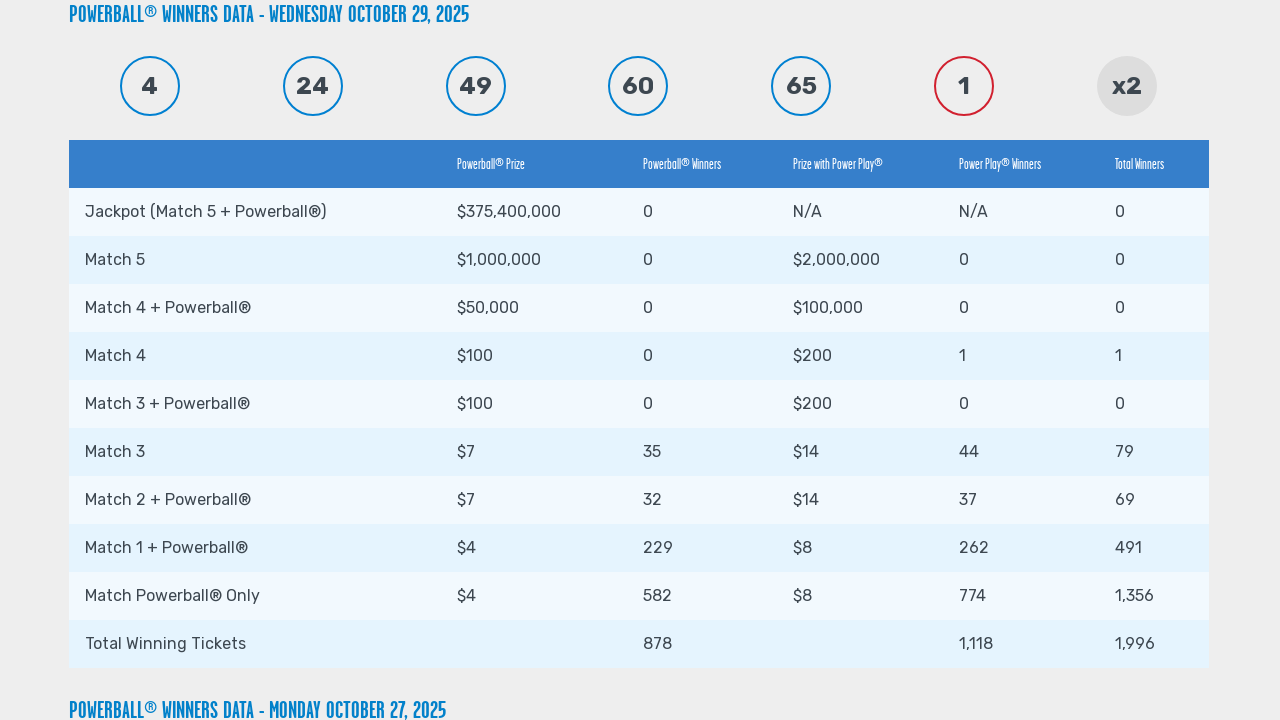

Scrolled to bottom of page (scroll 6/10)
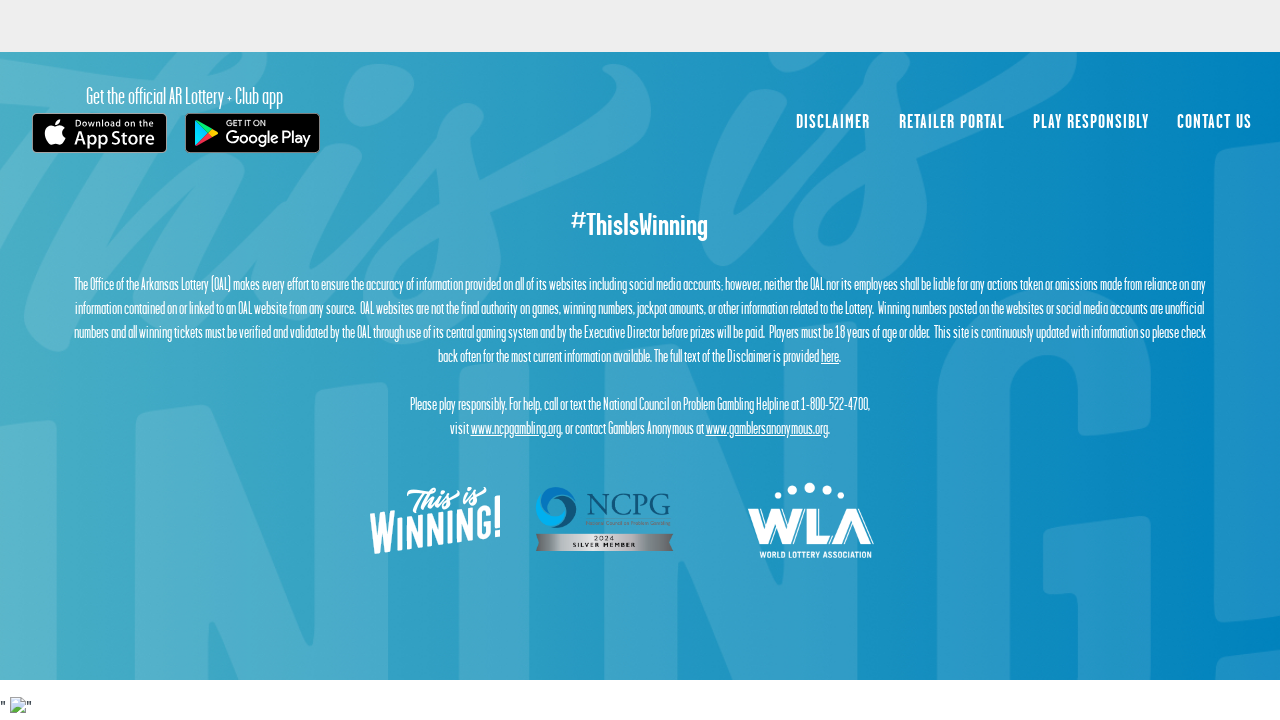

Waited 2 seconds for dynamic content to load
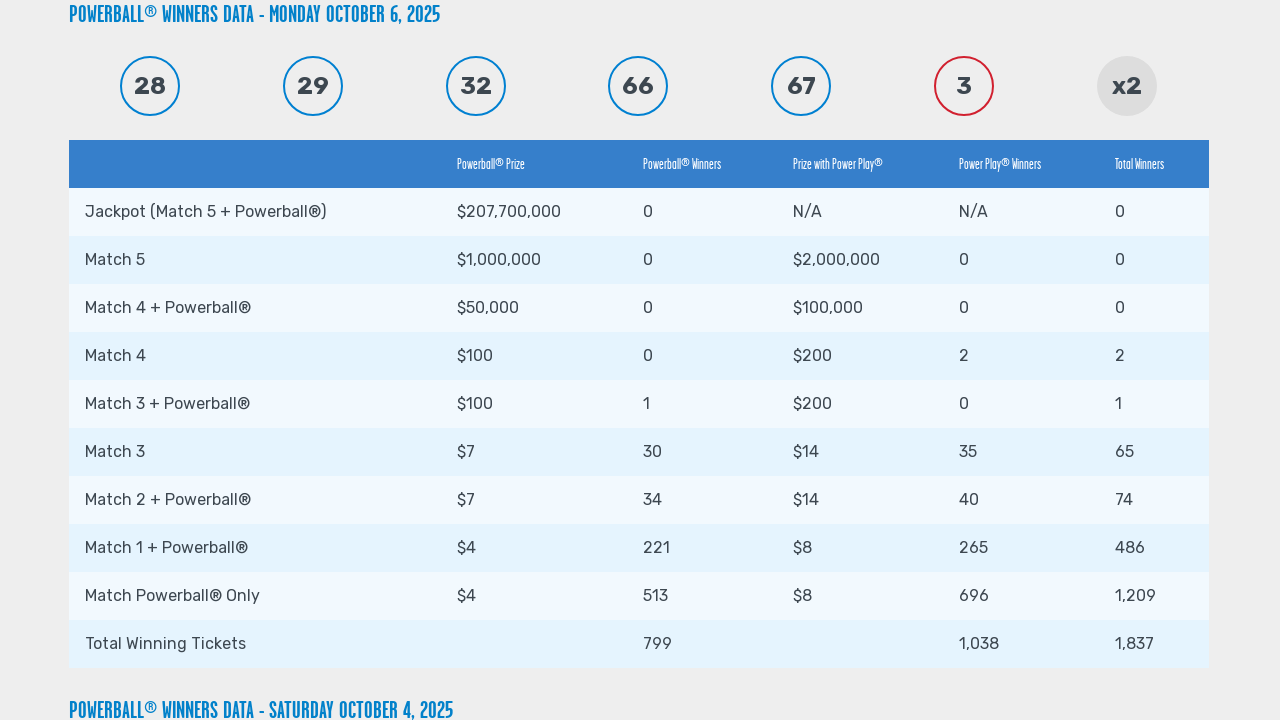

Checked page height: 49145px
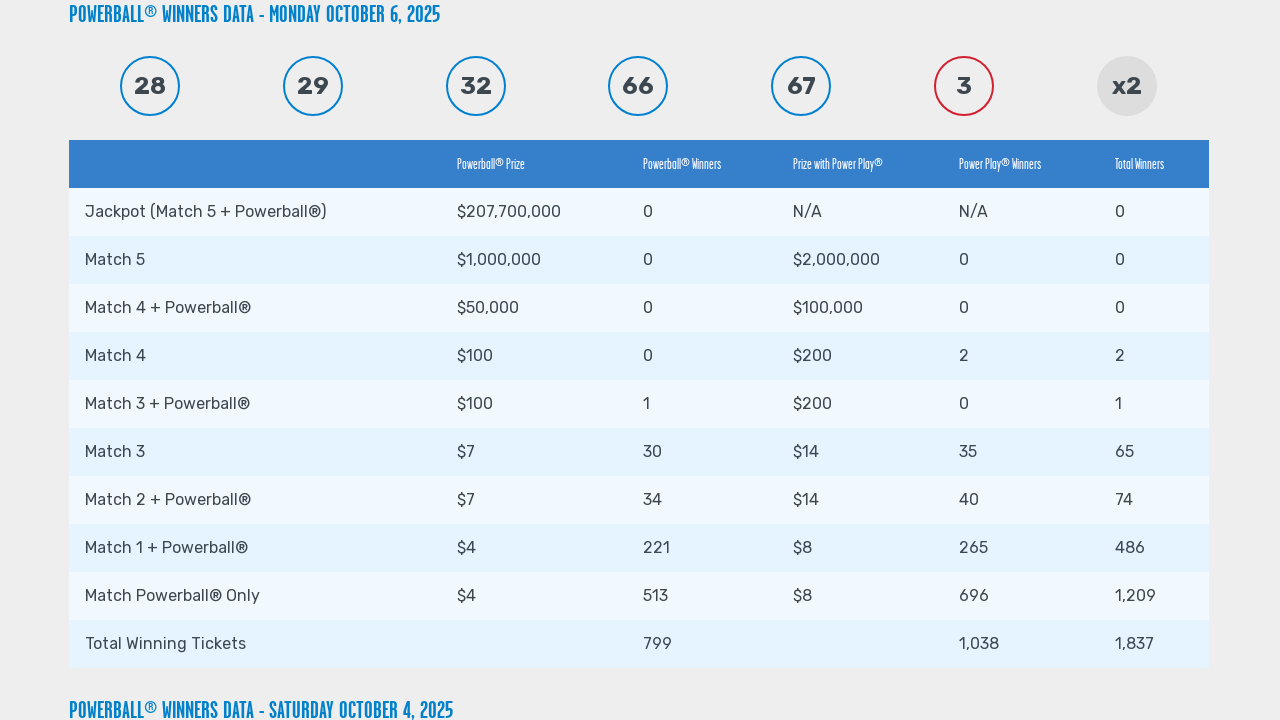

Scrolled to bottom of page (scroll 7/10)
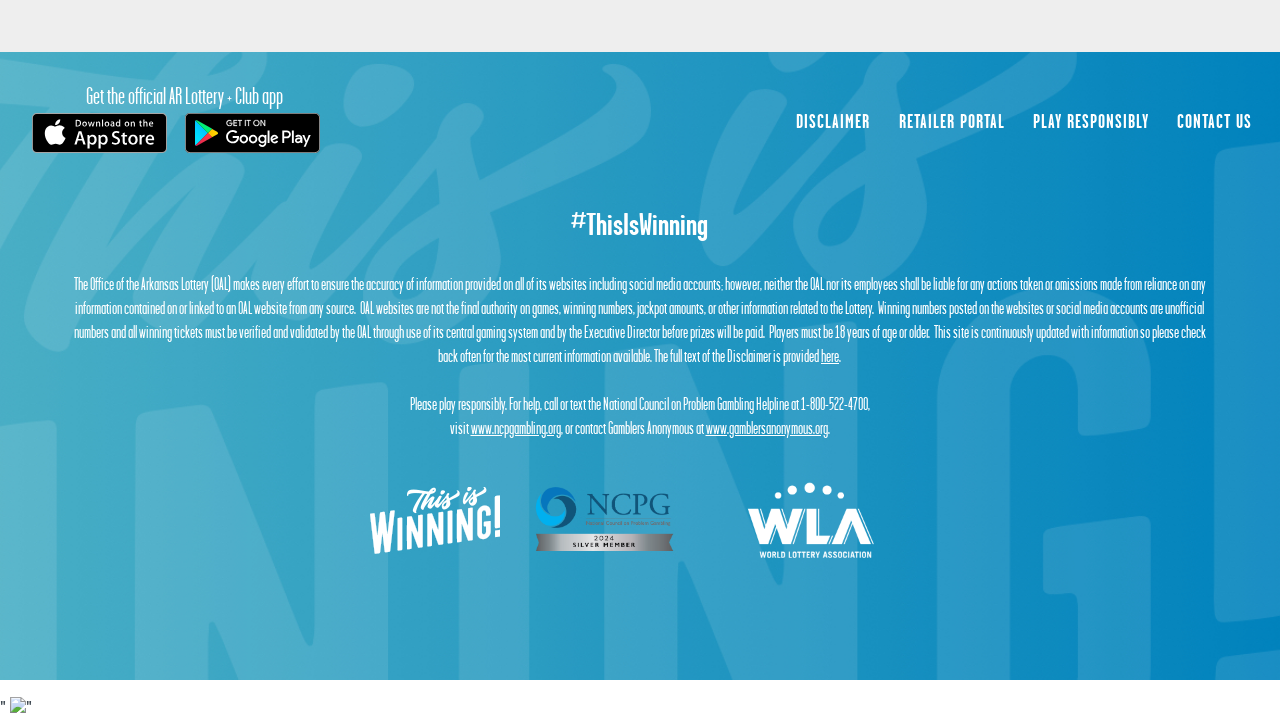

Waited 2 seconds for dynamic content to load
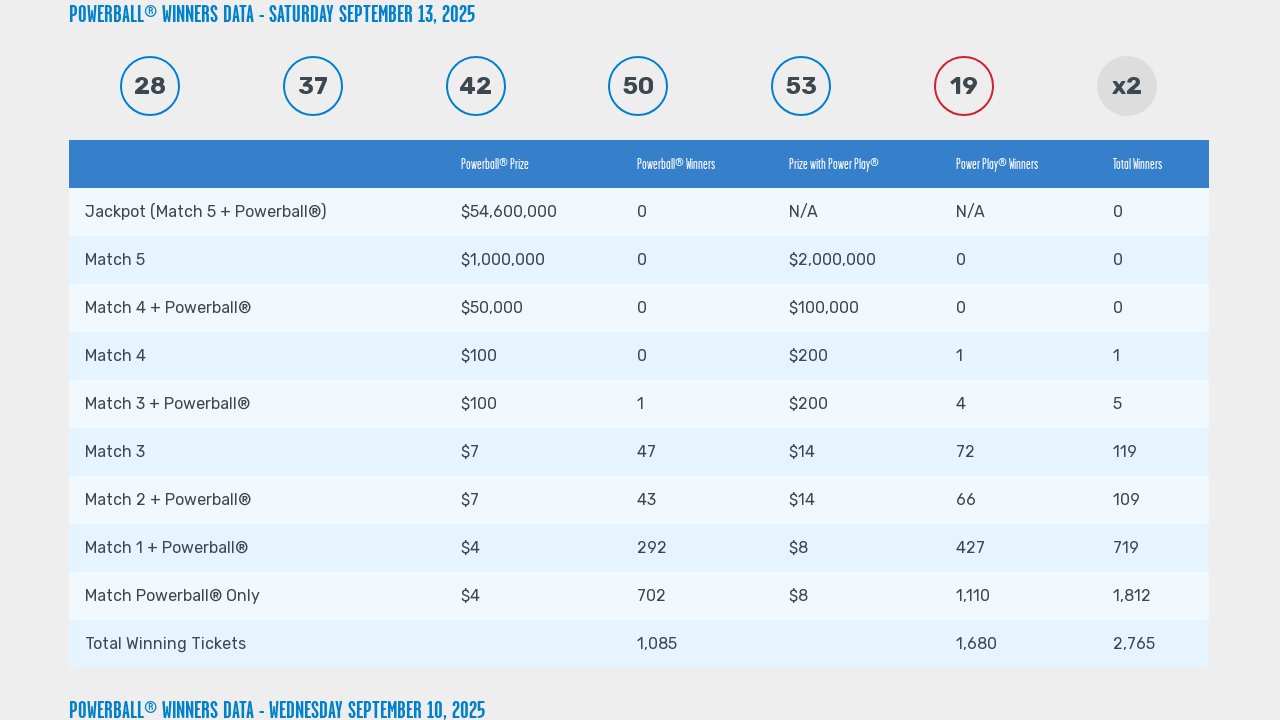

Checked page height: 56105px
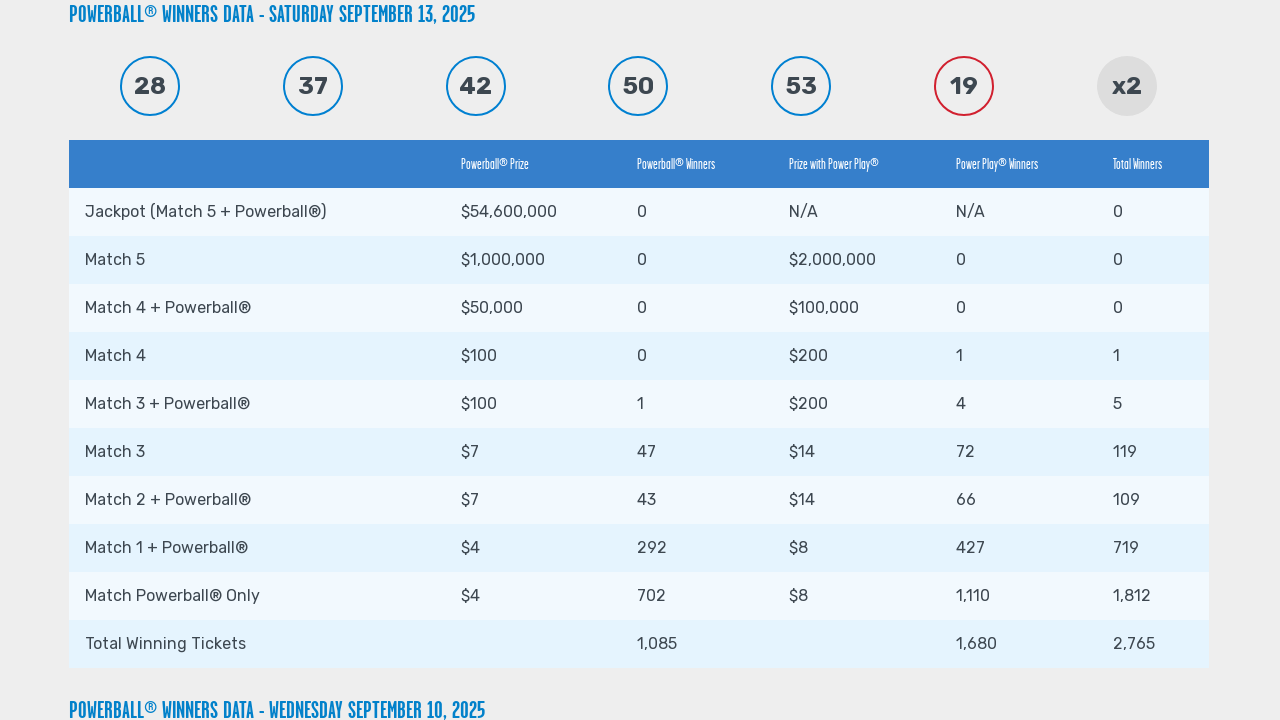

Scrolled to bottom of page (scroll 8/10)
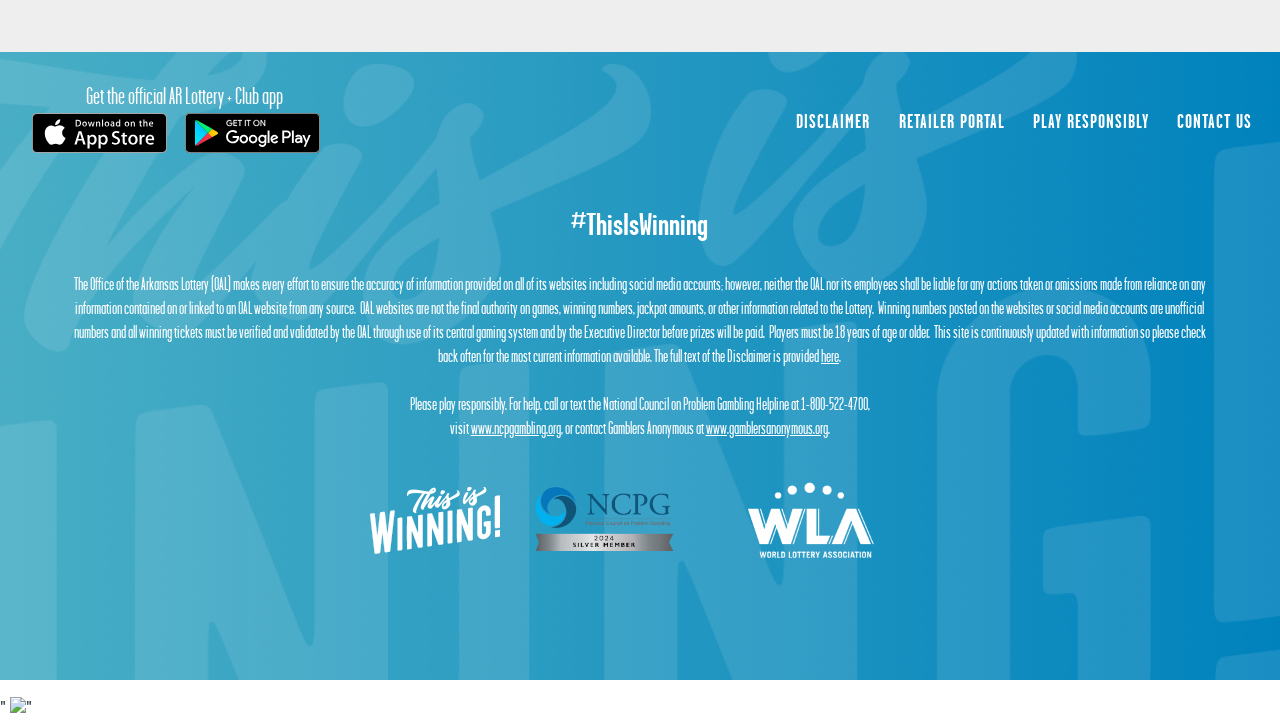

Waited 2 seconds for dynamic content to load
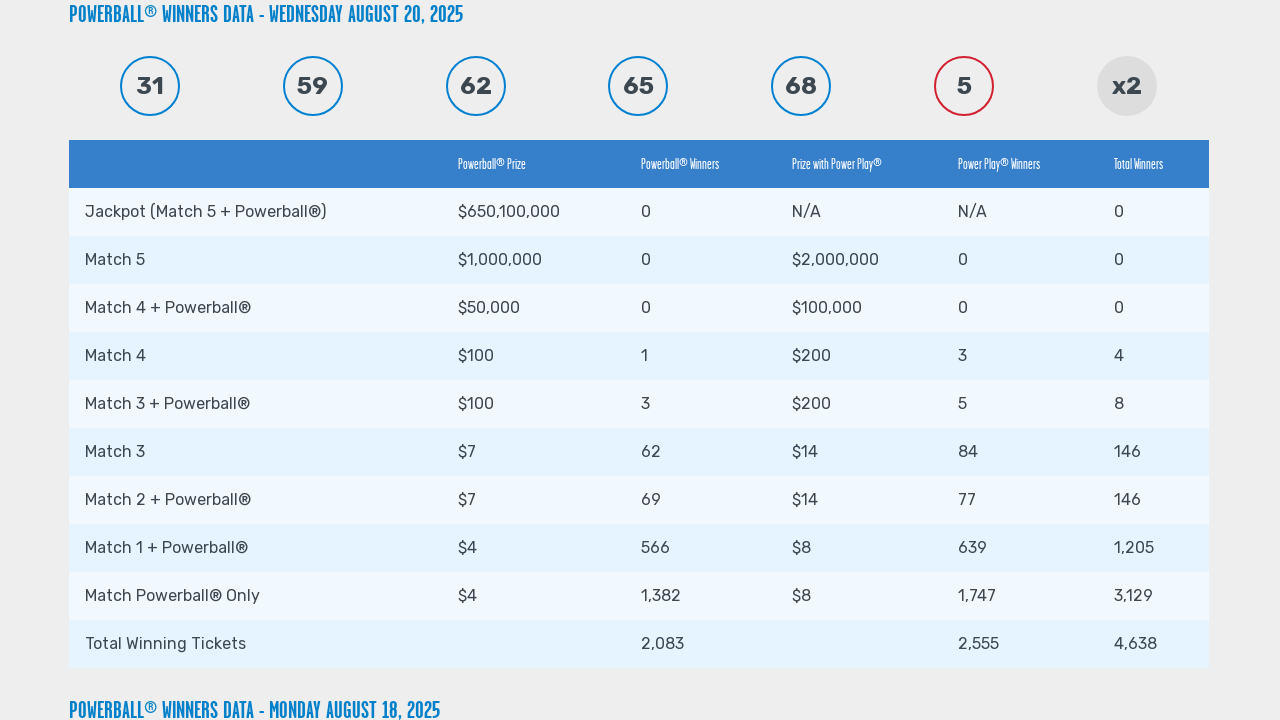

Checked page height: 63065px
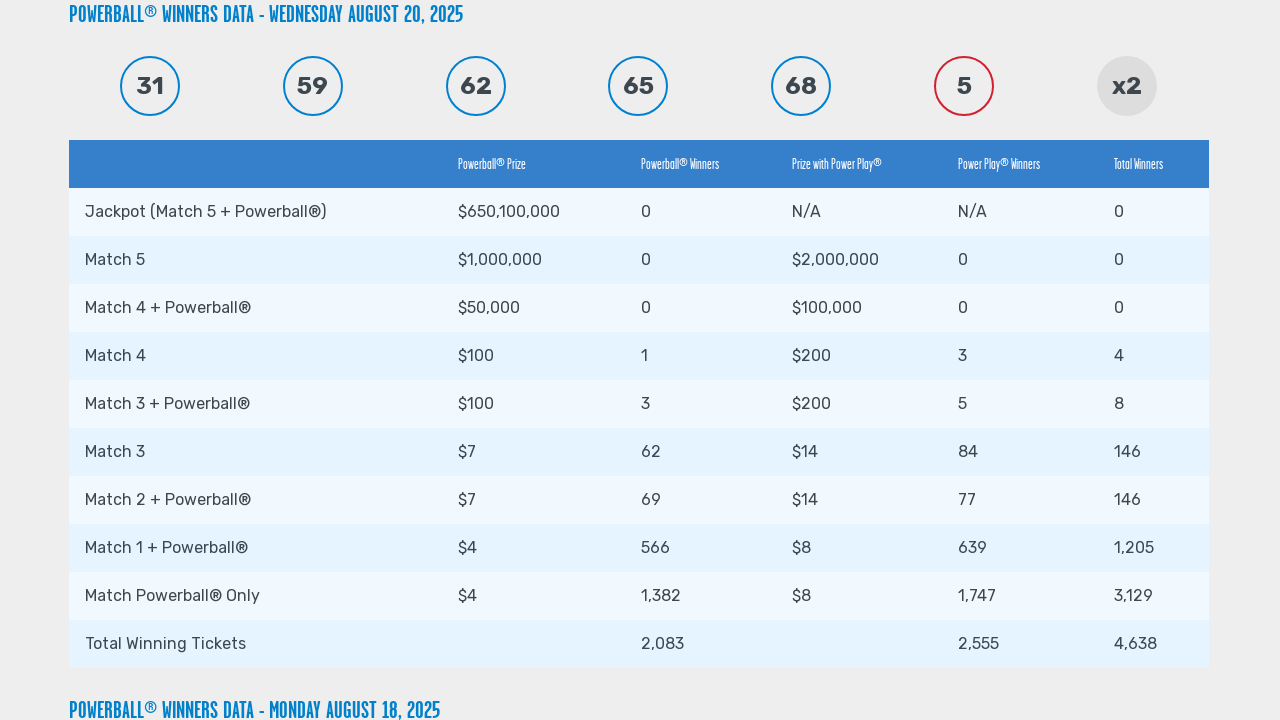

Scrolled to bottom of page (scroll 9/10)
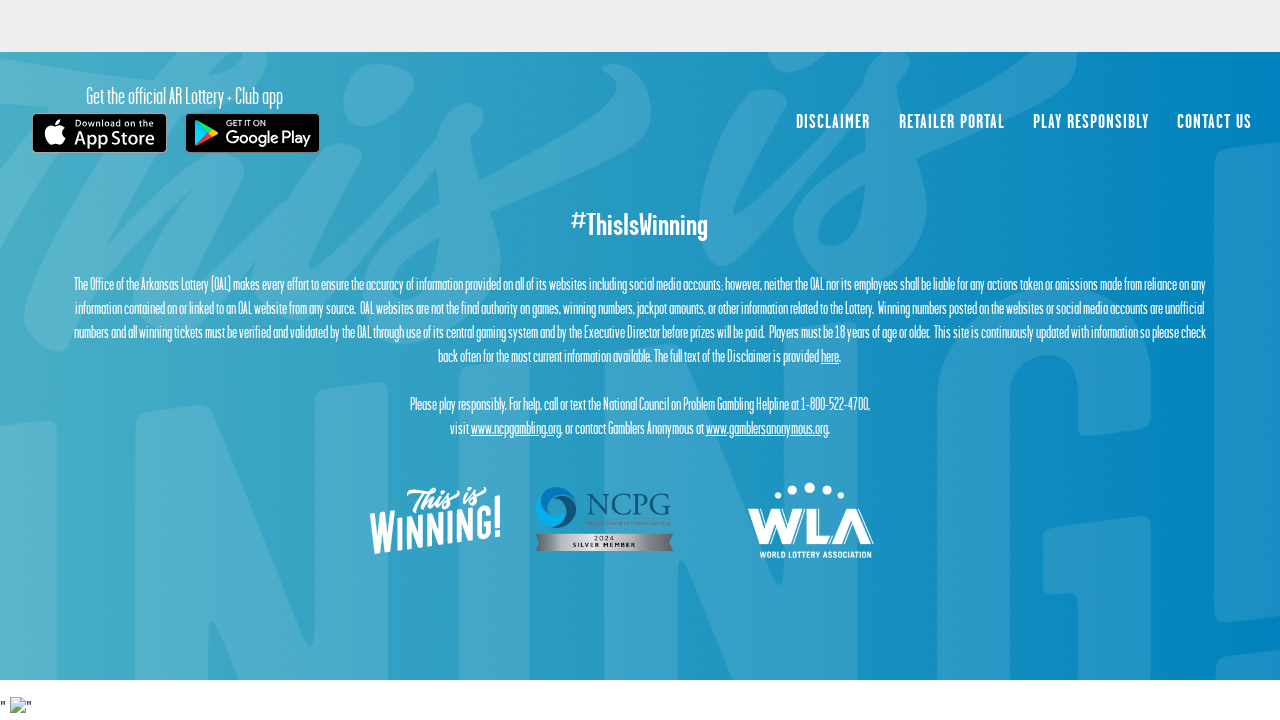

Waited 2 seconds for dynamic content to load
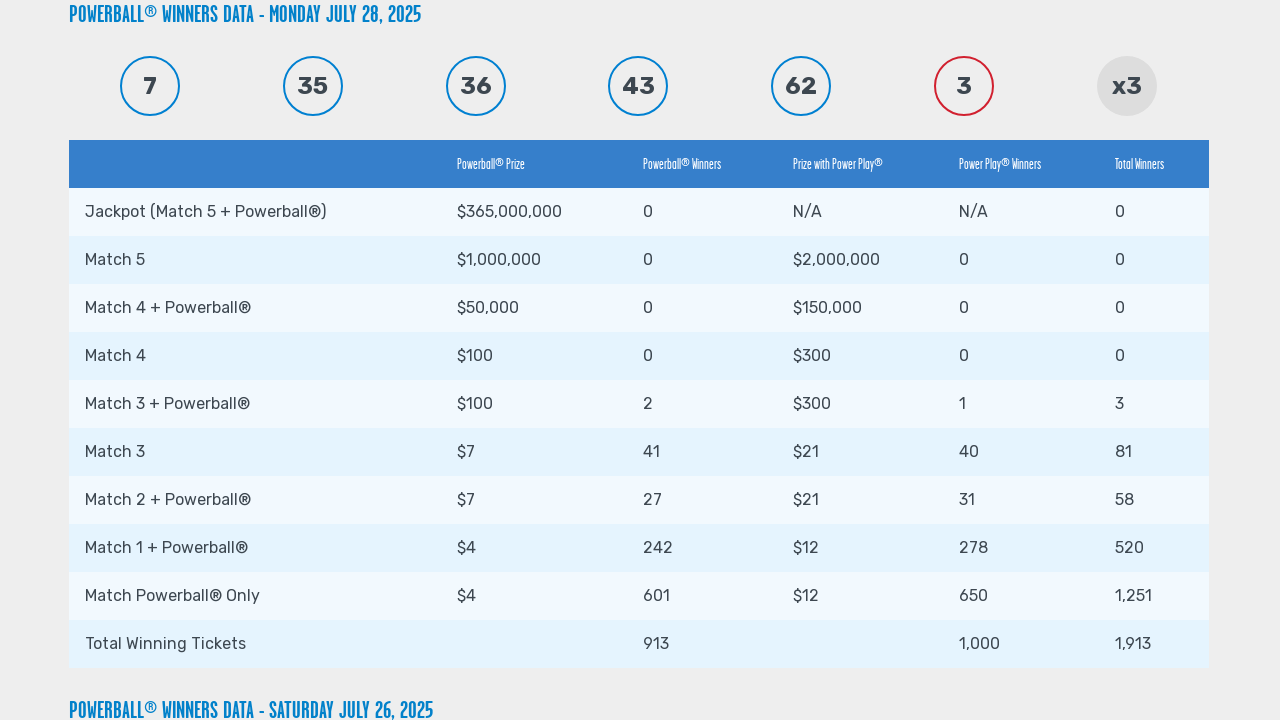

Checked page height: 70025px
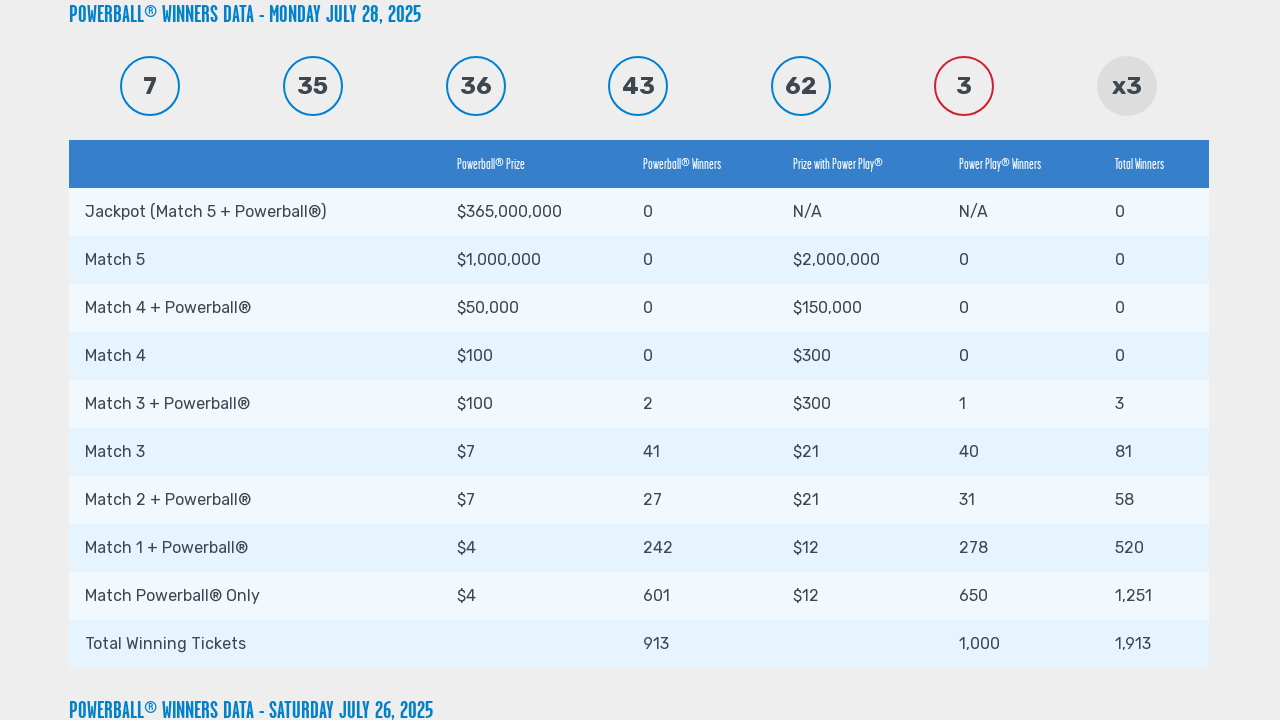

Scrolled to bottom of page (scroll 10/10)
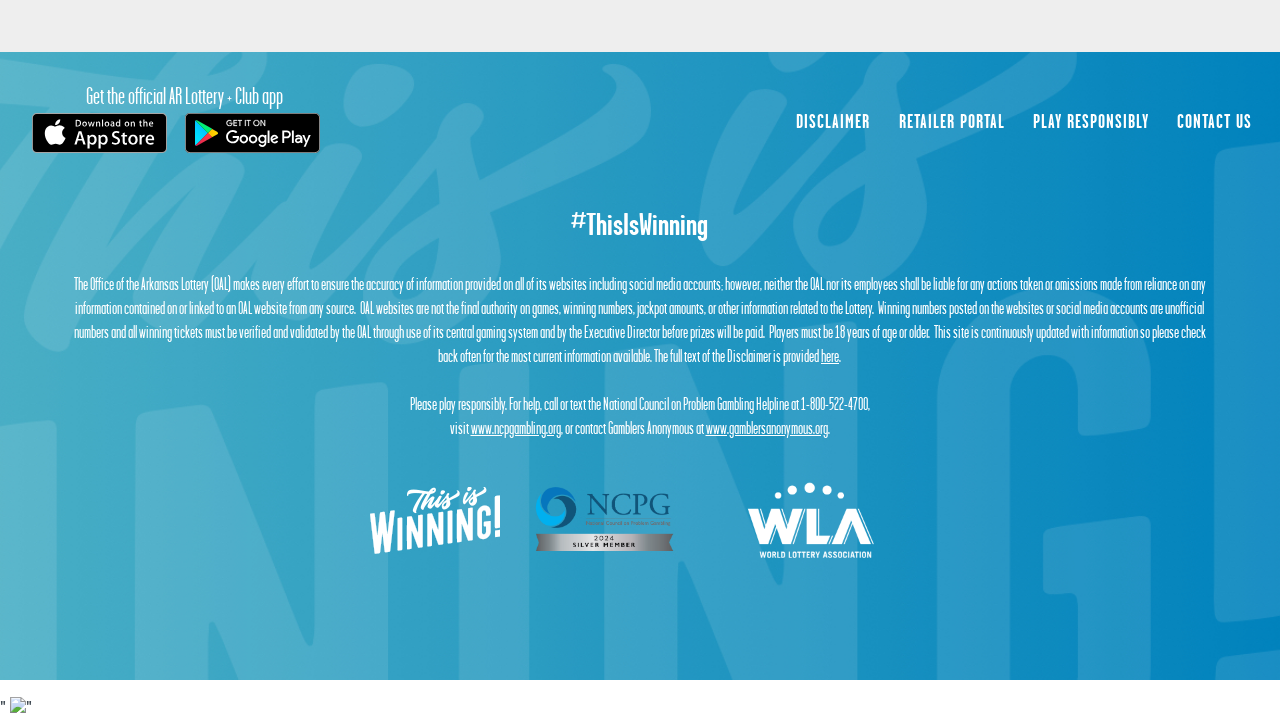

Waited 2 seconds for dynamic content to load
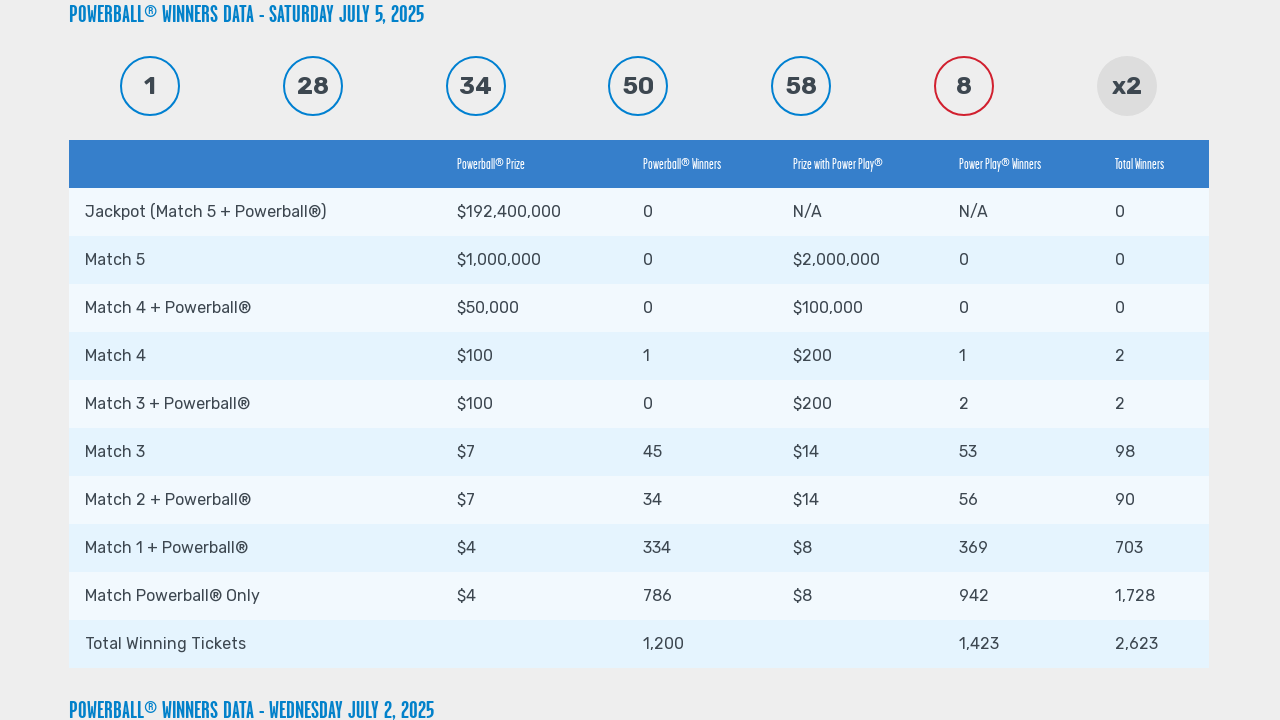

Checked page height: 76985px
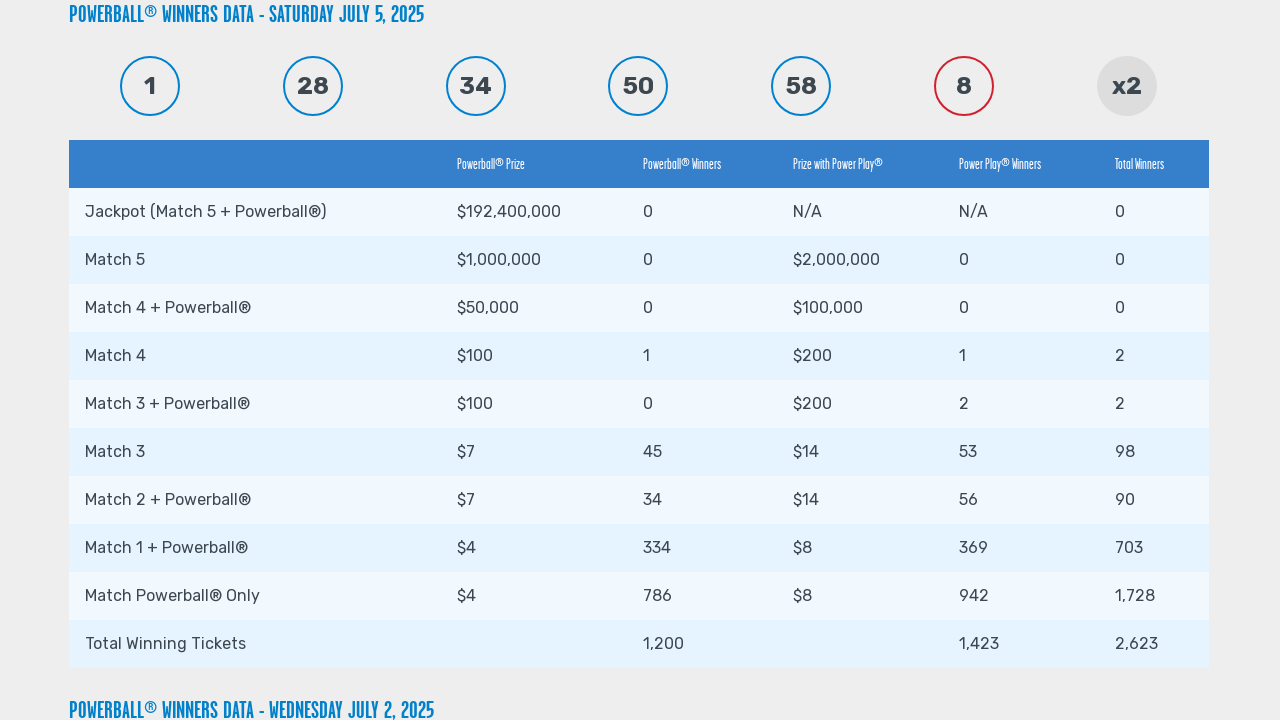

Final wait completed - all dynamic content loaded
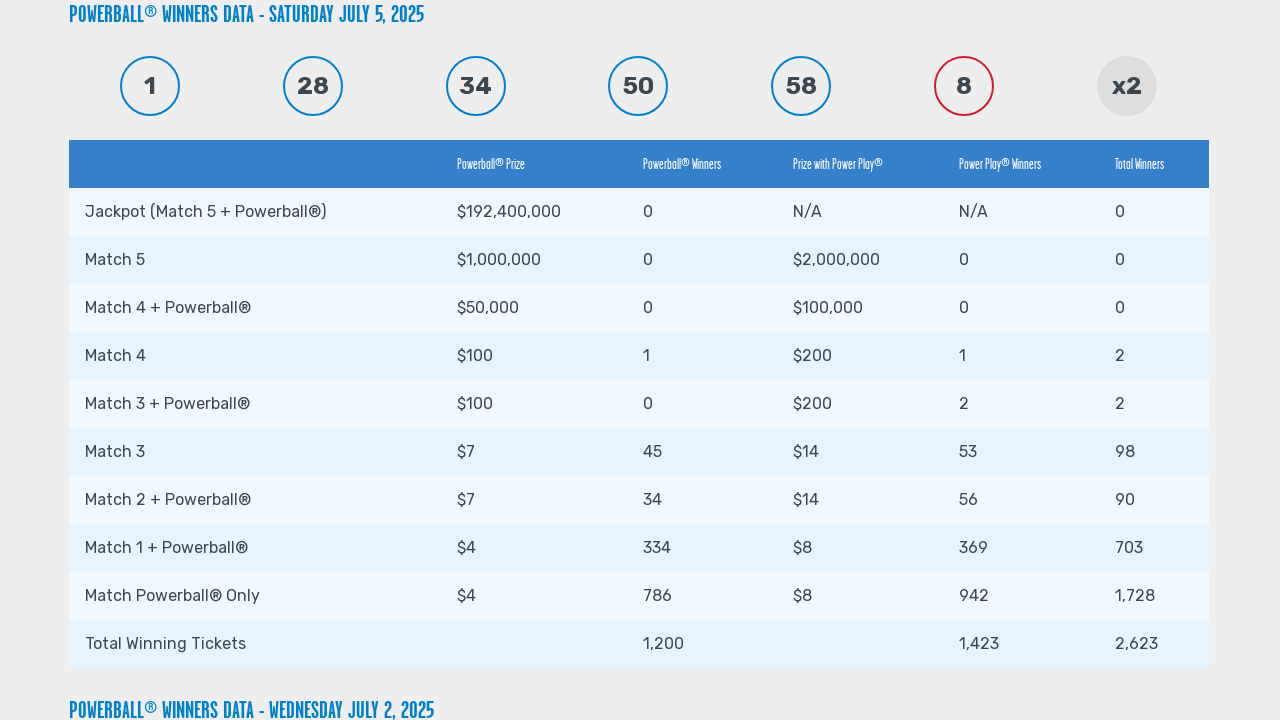

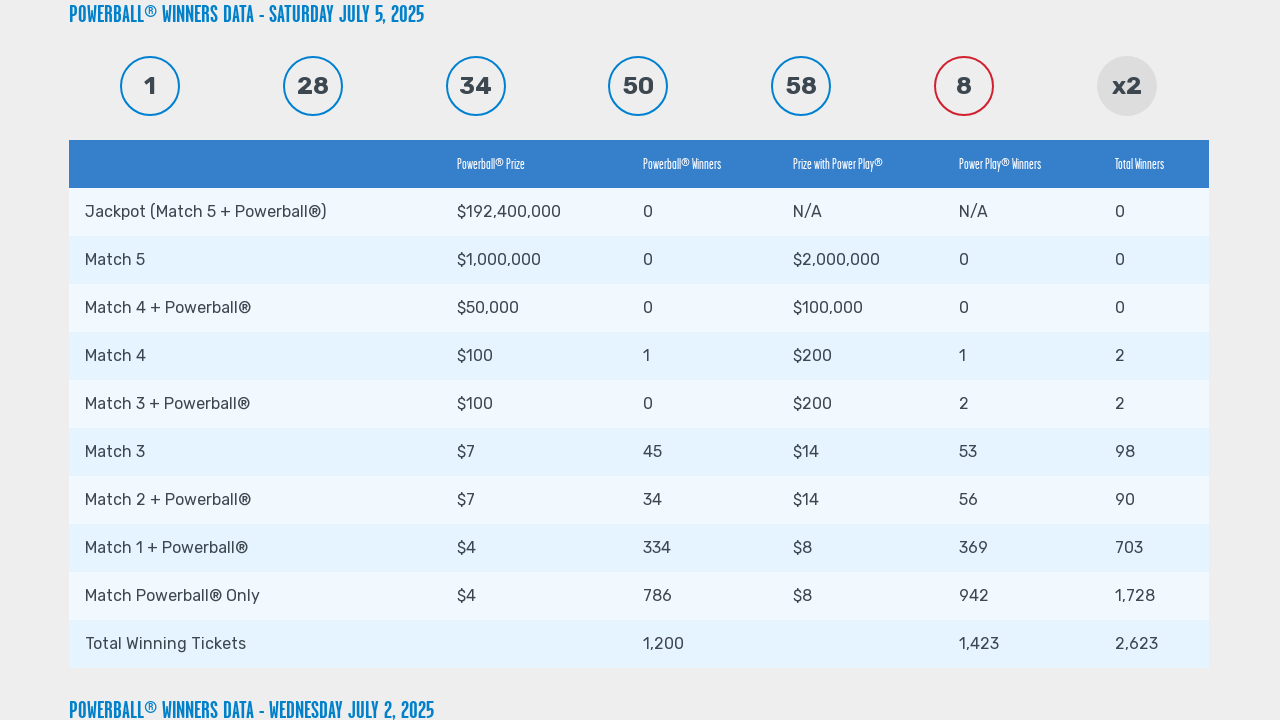